Tests JavaScript execution by opening a new tab with the same URL and clicking on a paragraph element using JavaScript

Starting URL: https://training.rcvacademy.com/

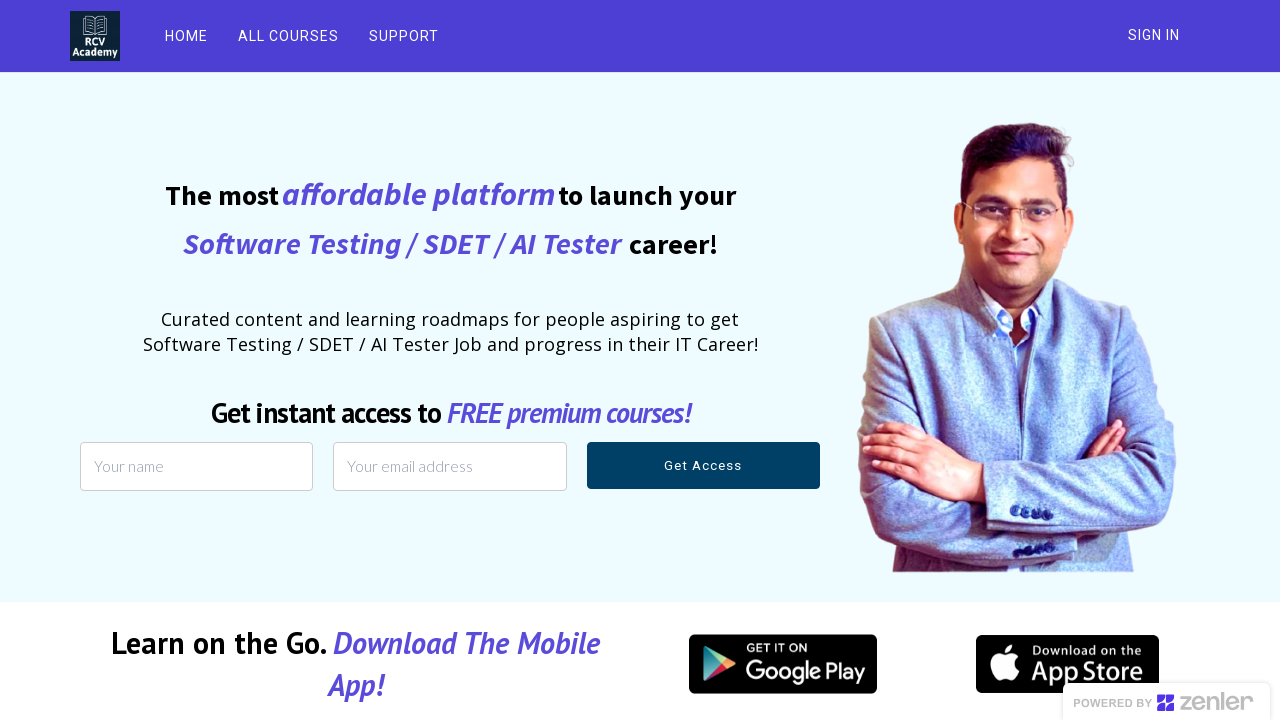

Opened a new tab
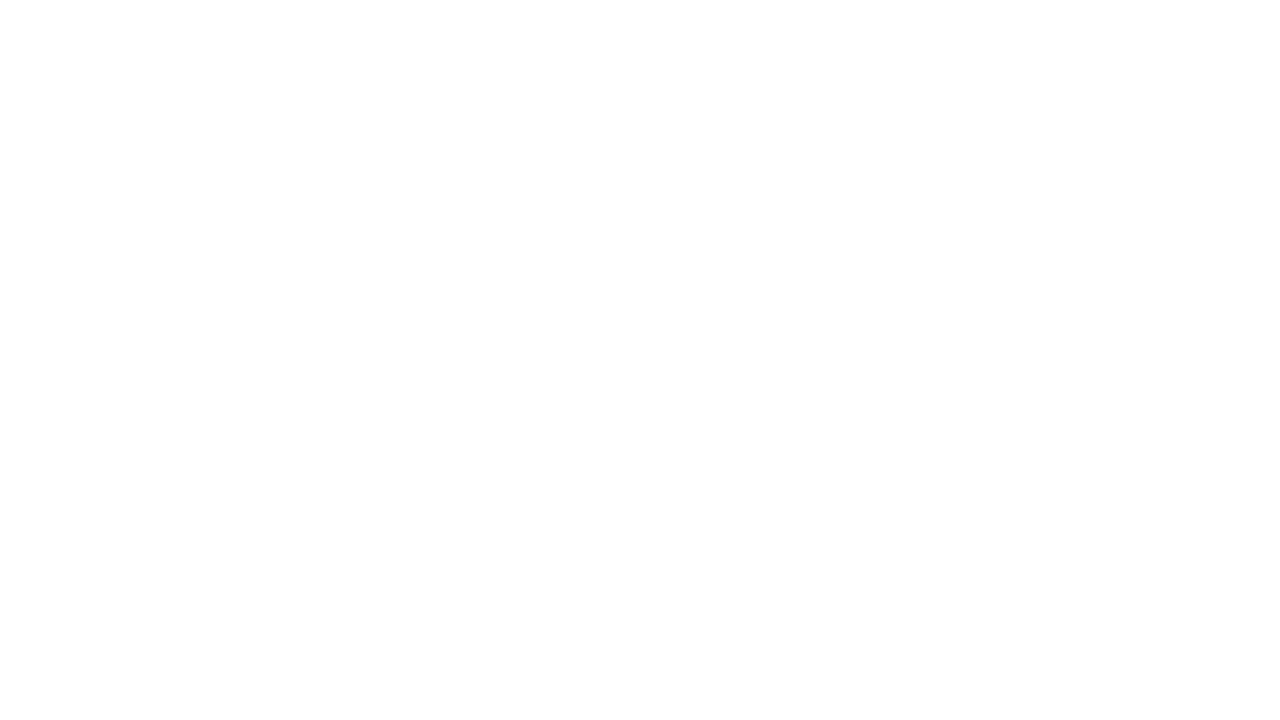

Navigated to https://training.rcvacademy.com/ in new tab
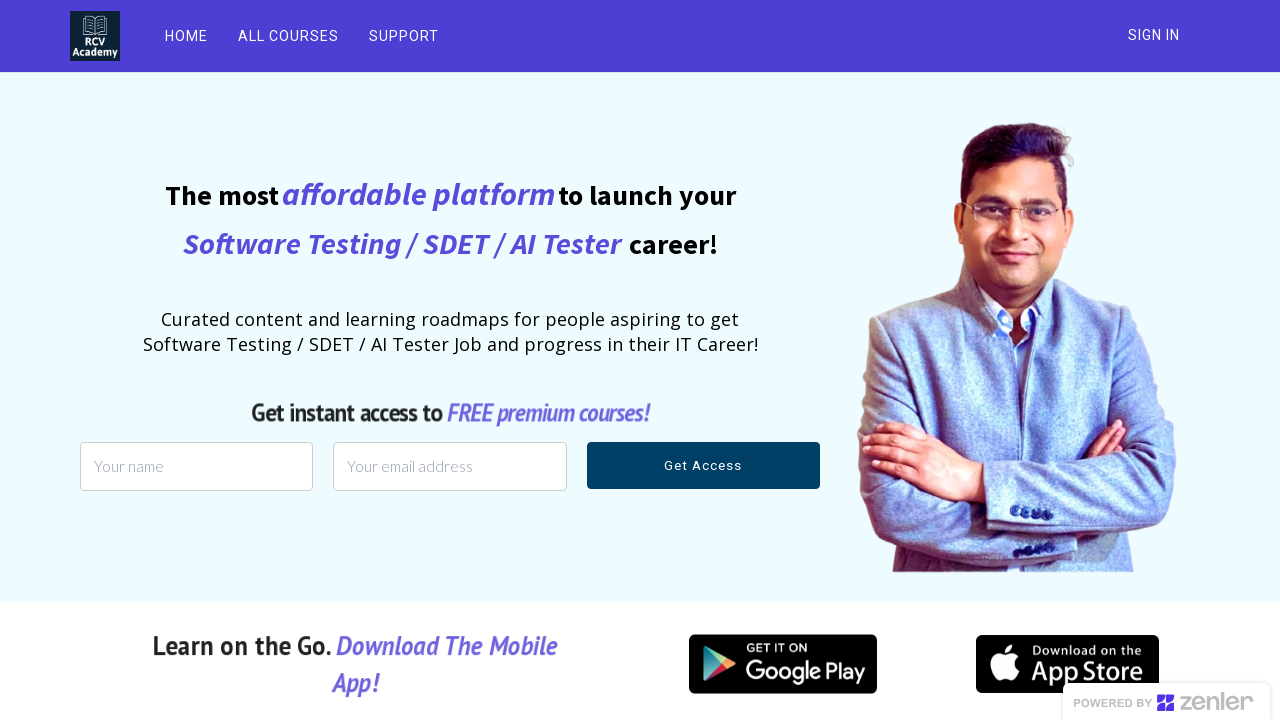

Clicked on the second paragraph element using JavaScript
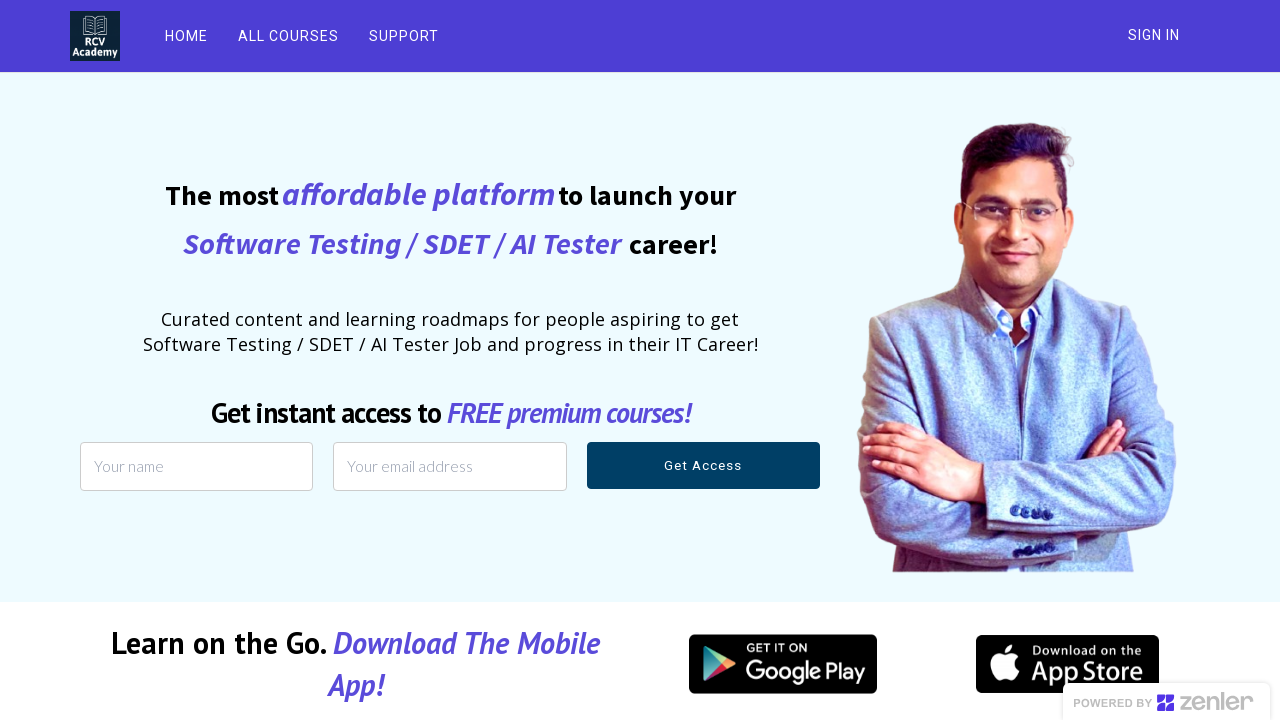

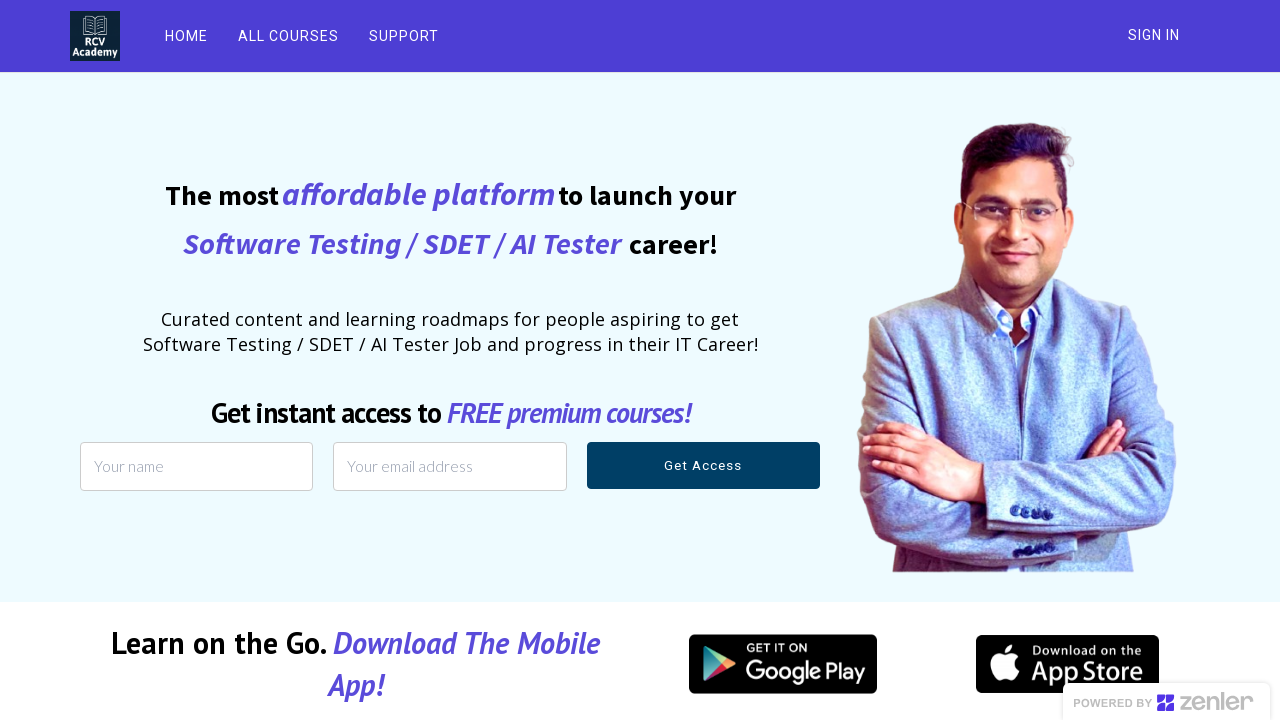